Navigates to Playwright documentation site, clicks Get Started, and verifies page title contains "Installation" and URL contains "intro"

Starting URL: https://playwright.dev/

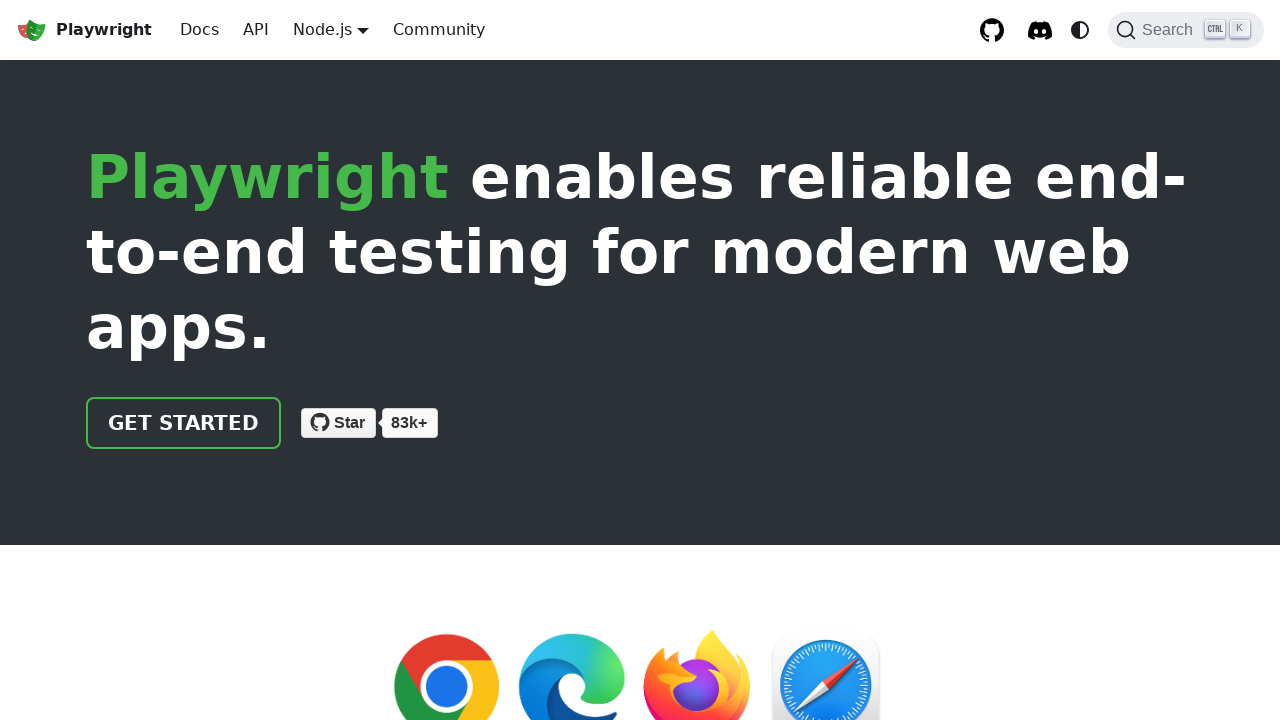

Navigated to Playwright documentation site
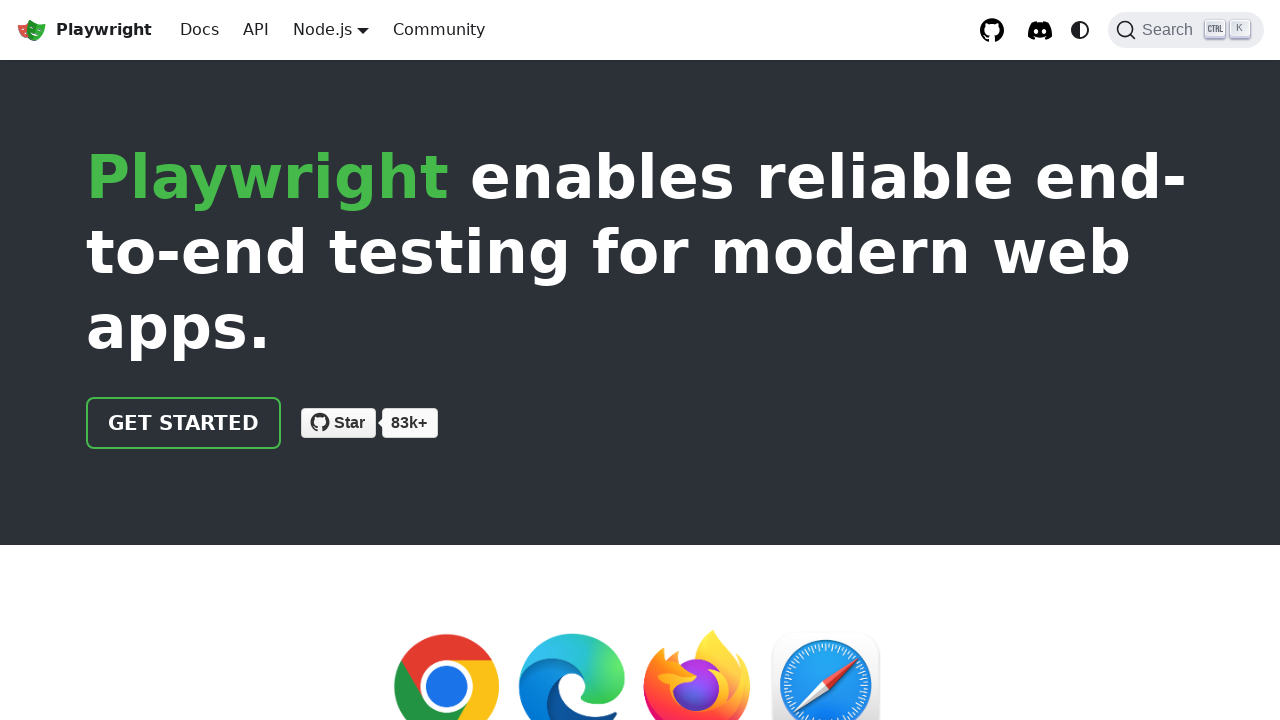

Clicked Get Started button at (184, 423) on .getStarted_Sjon
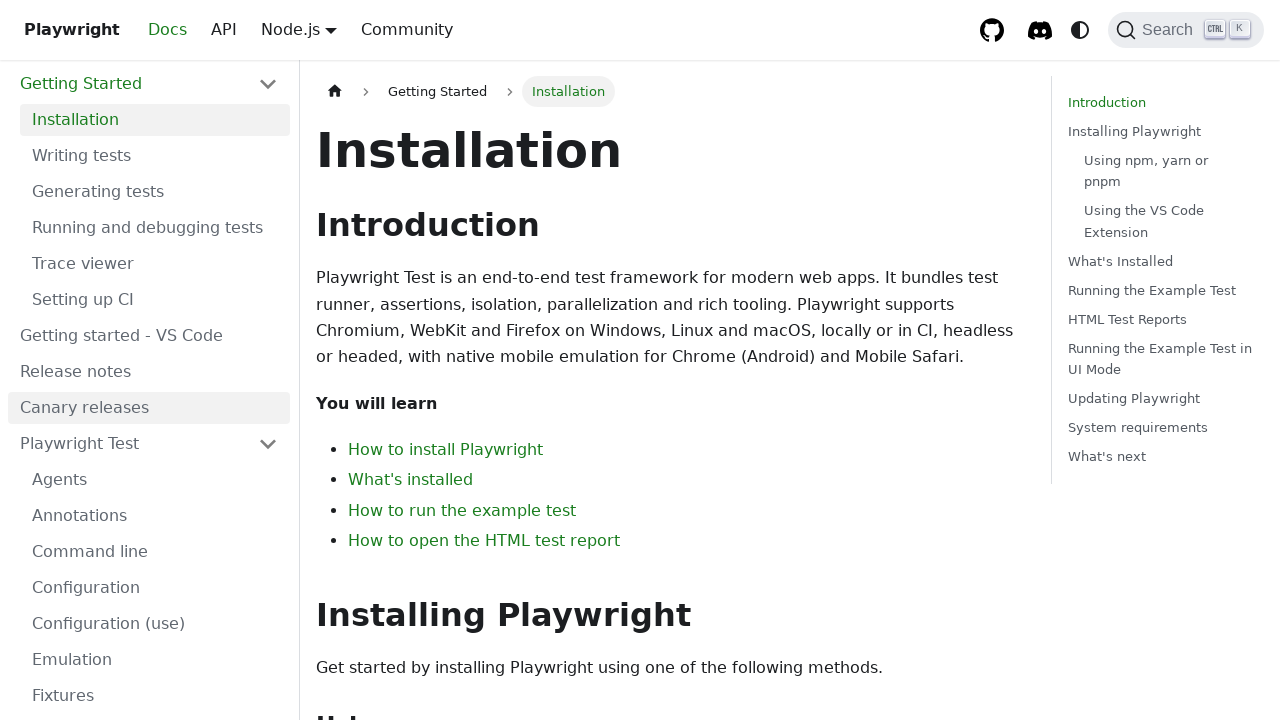

Verified page title contains 'Installation'
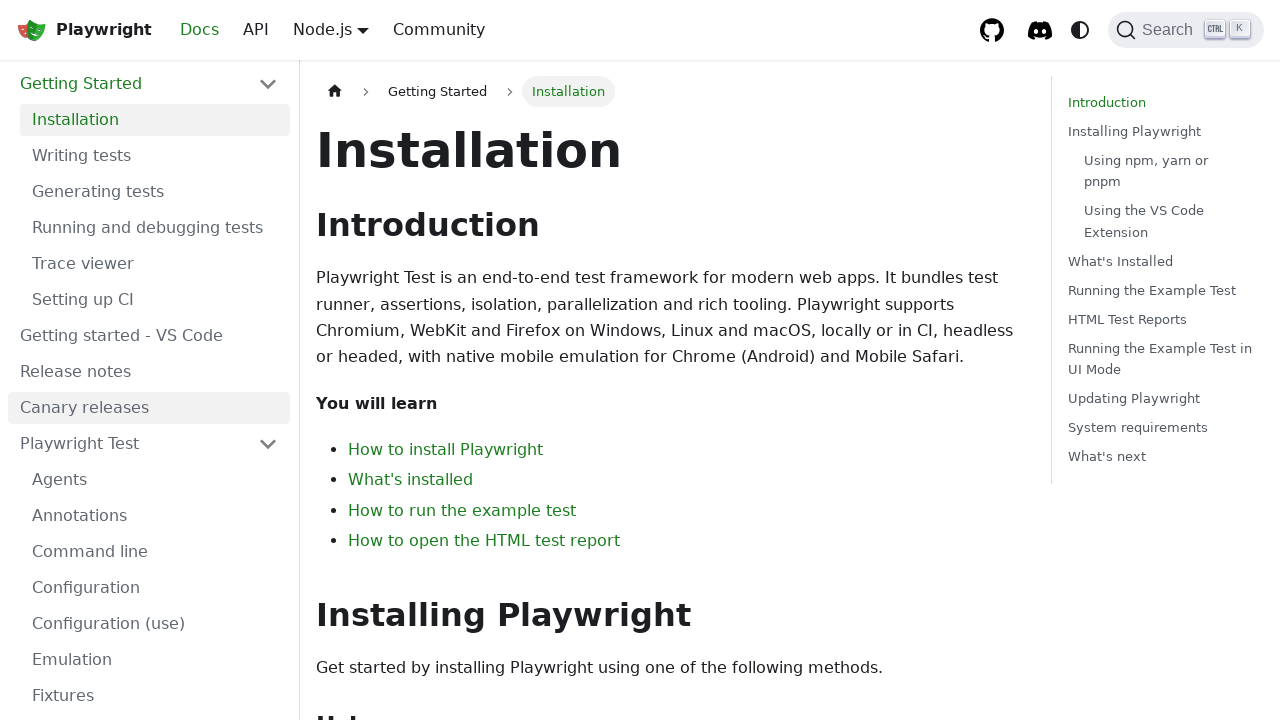

Verified URL contains 'intro'
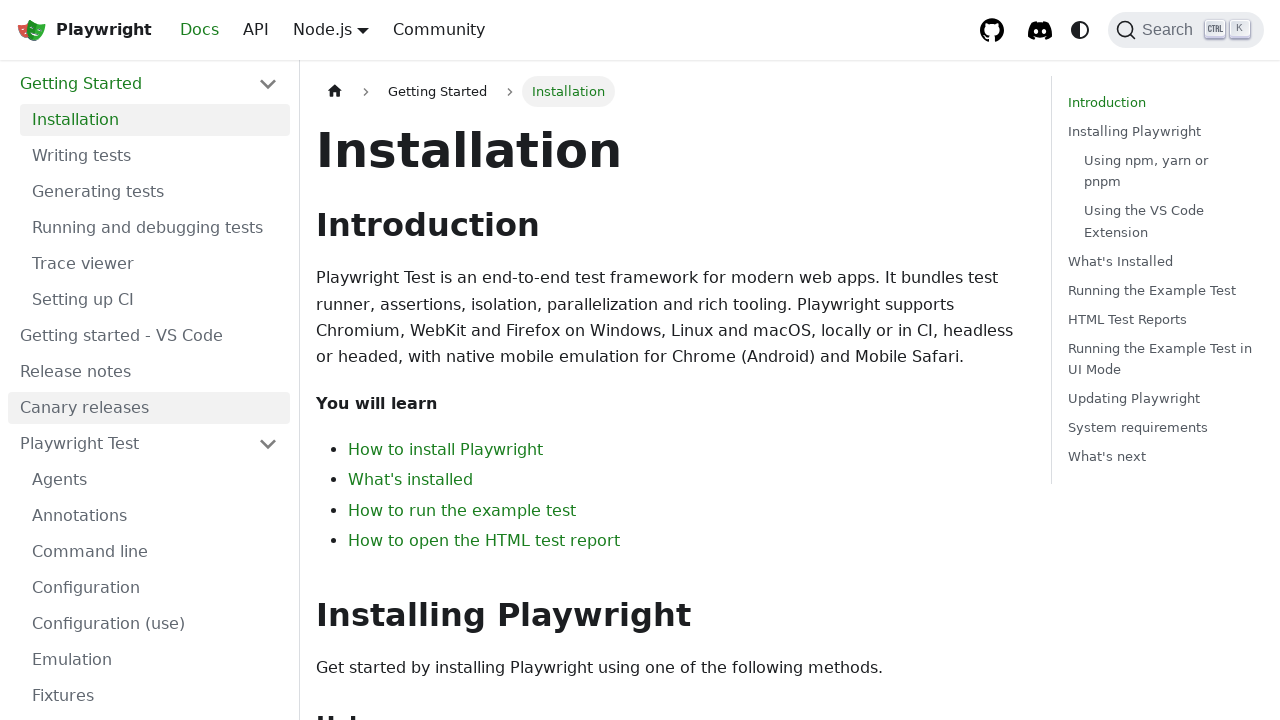

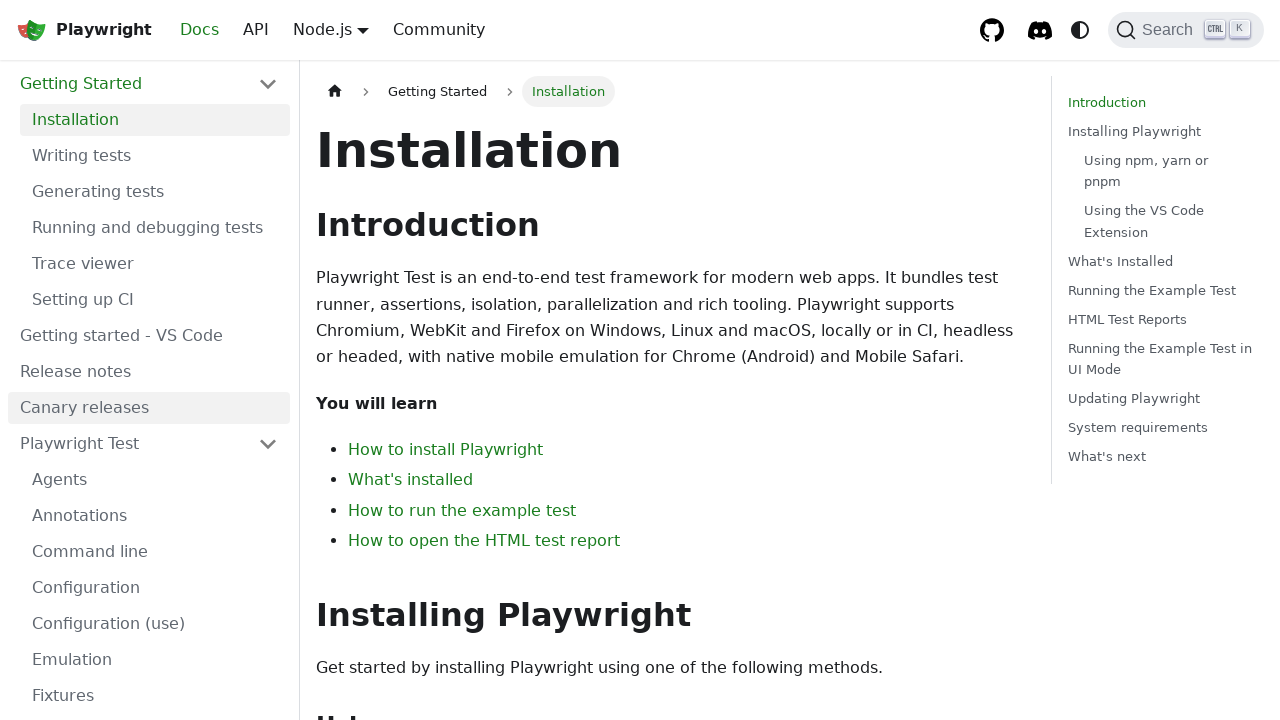